Tests that a patient cannot be added without a name by only filling the password field

Starting URL: https://sitetc1kaykywaleskabreno.vercel.app/admin

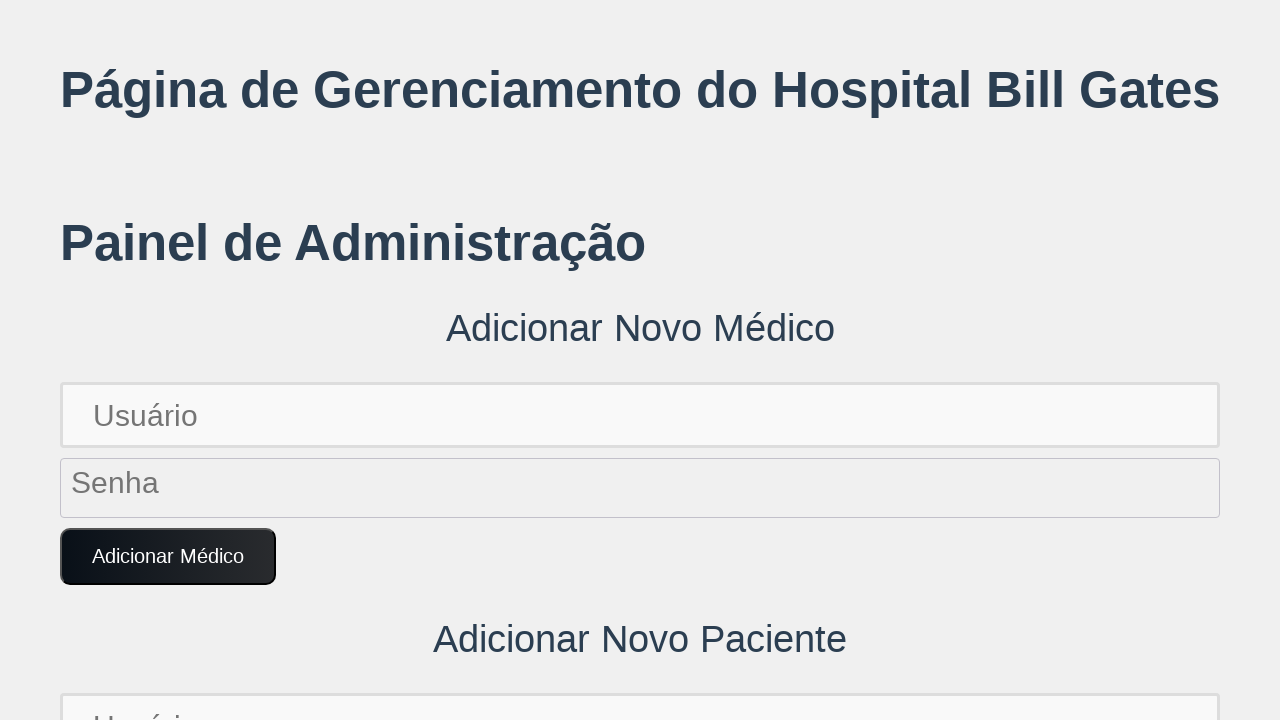

Filled password field with 'NoNamePatient789!' without entering a name on input[placeholder='Senha'] >> nth=1
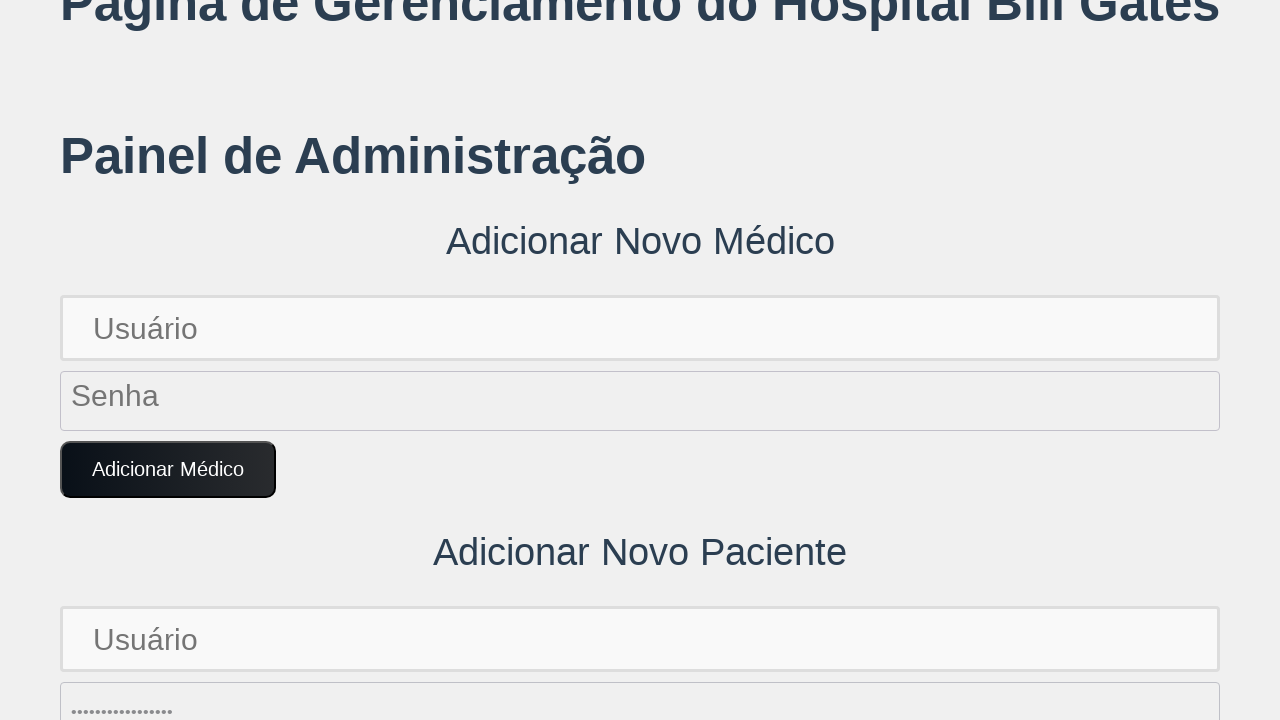

Clicked 'Adicionar Paciente' button to attempt adding patient without name at (174, 360) on button:text('Adicionar Paciente')
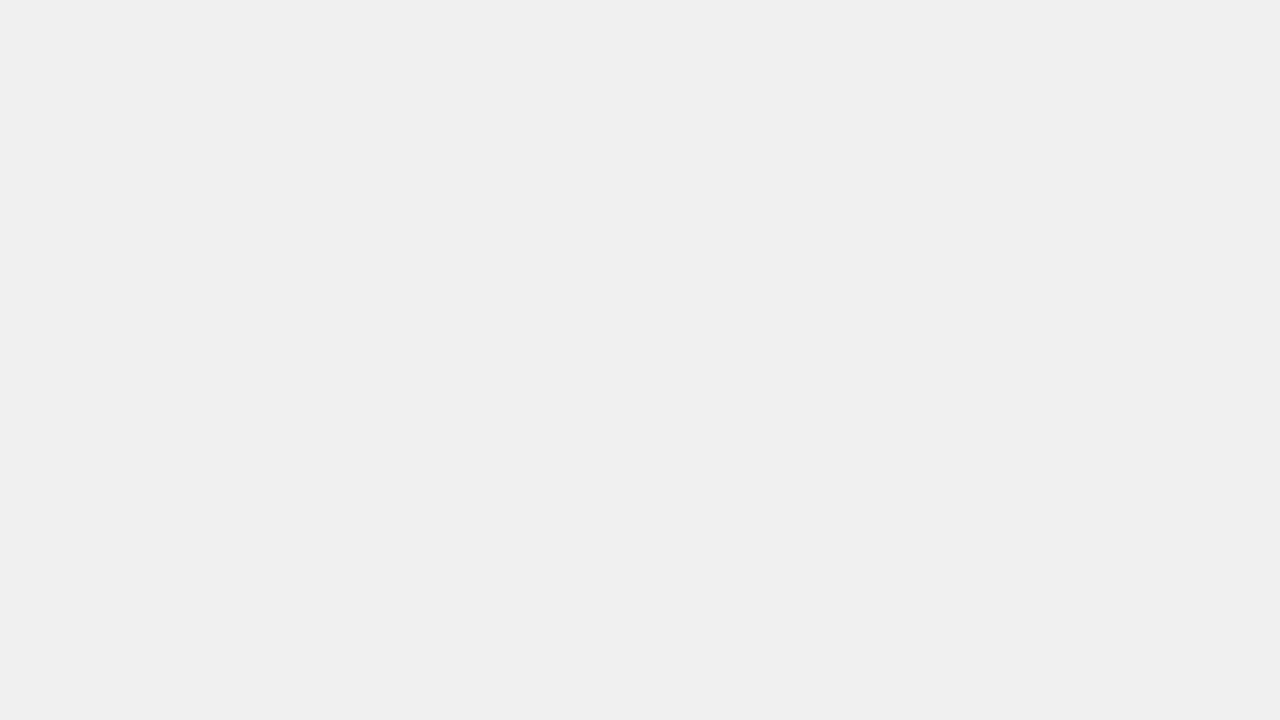

Set up dialog handler to accept alerts
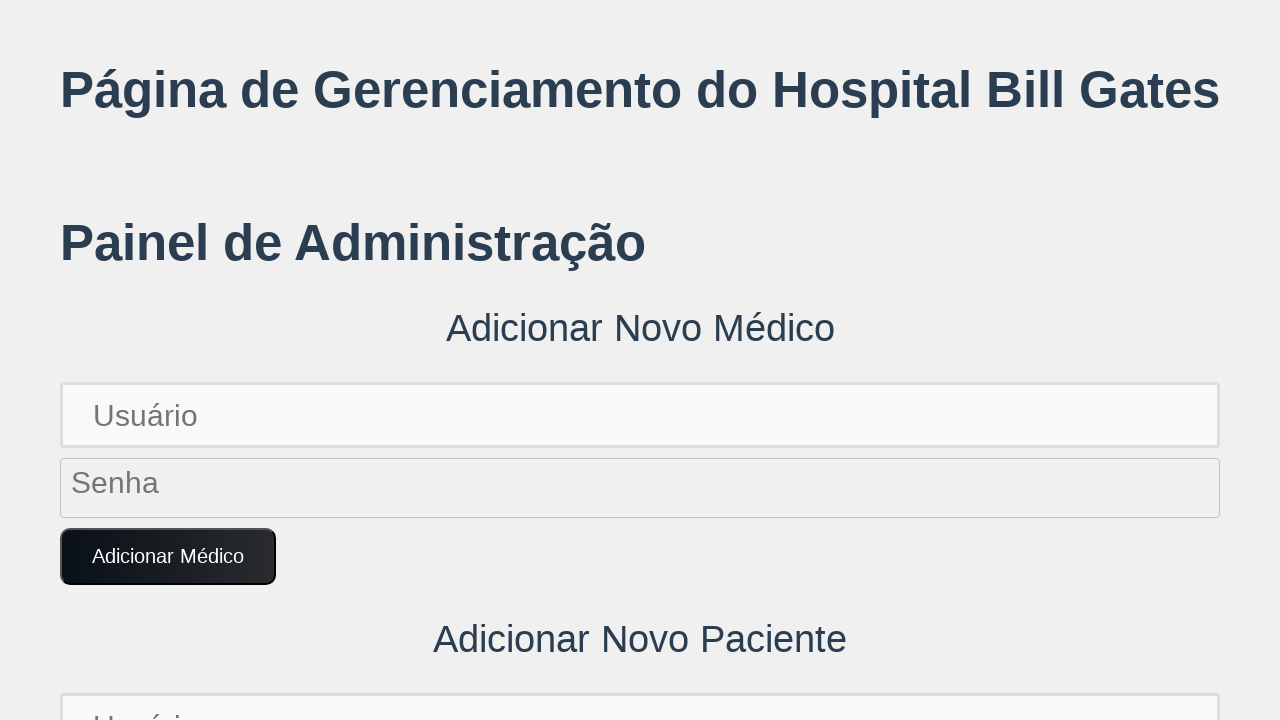

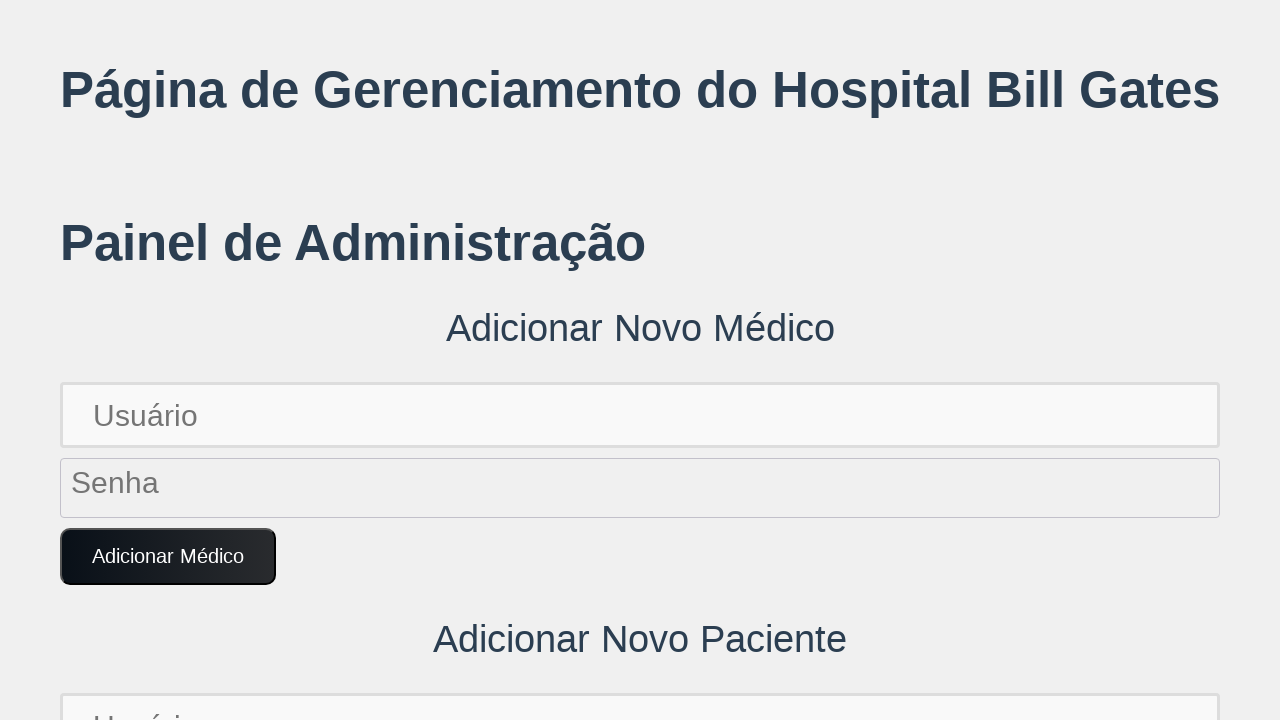